Tests alert handling functionality by triggering and interacting with simple, confirmation, and prompt alerts on a demo page

Starting URL: https://www.hyrtutorials.com/p/alertsdemo.html

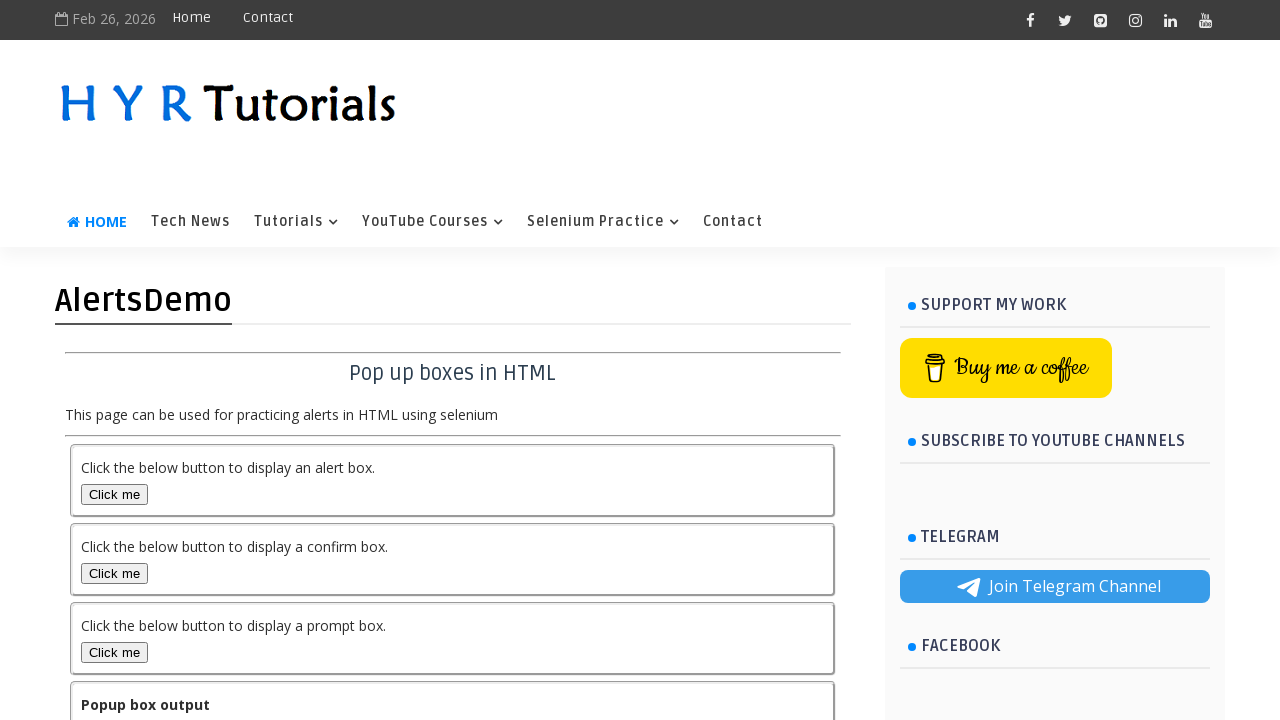

Navigated to alerts demo page
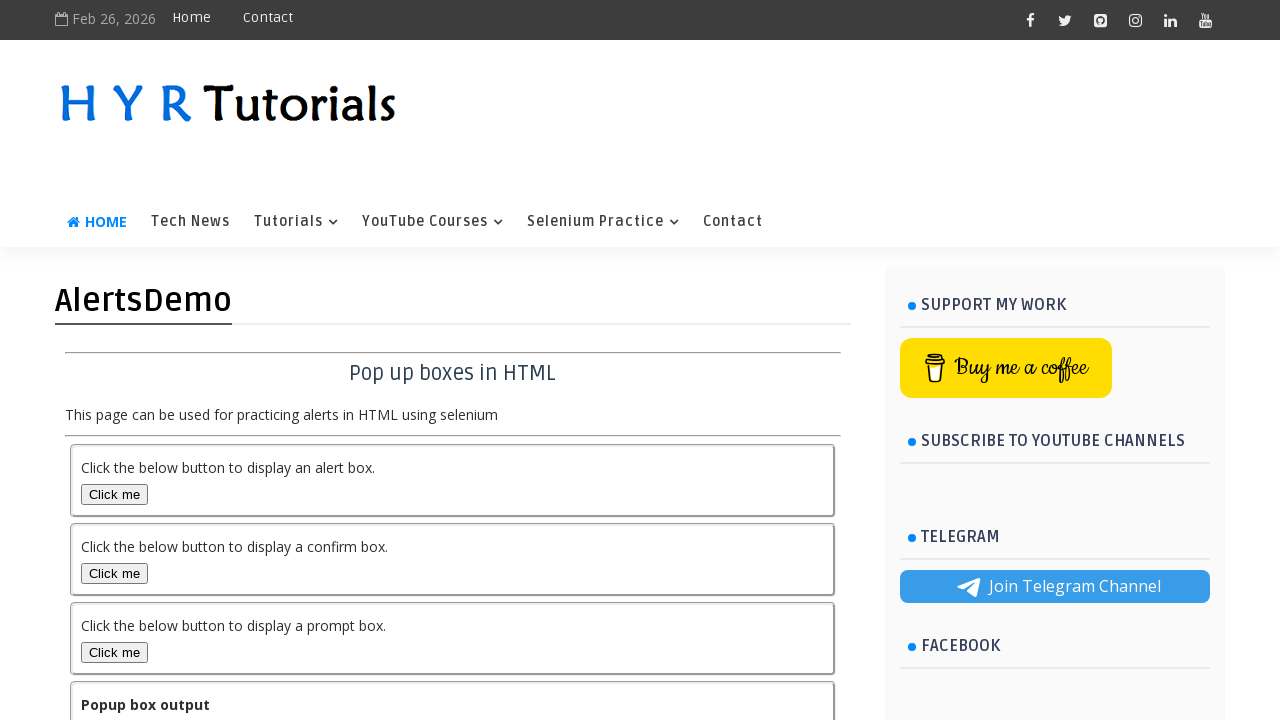

Clicked button to trigger simple alert at (114, 494) on #alertBox
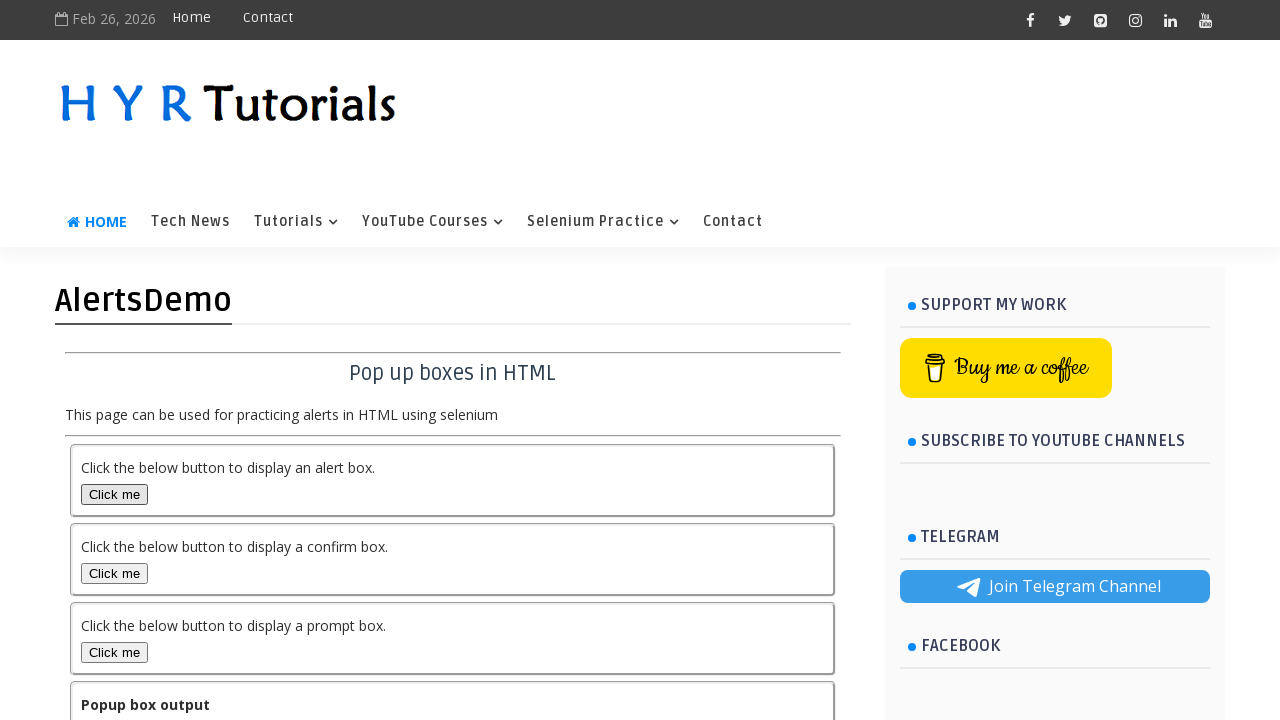

Set up handler to accept simple alert
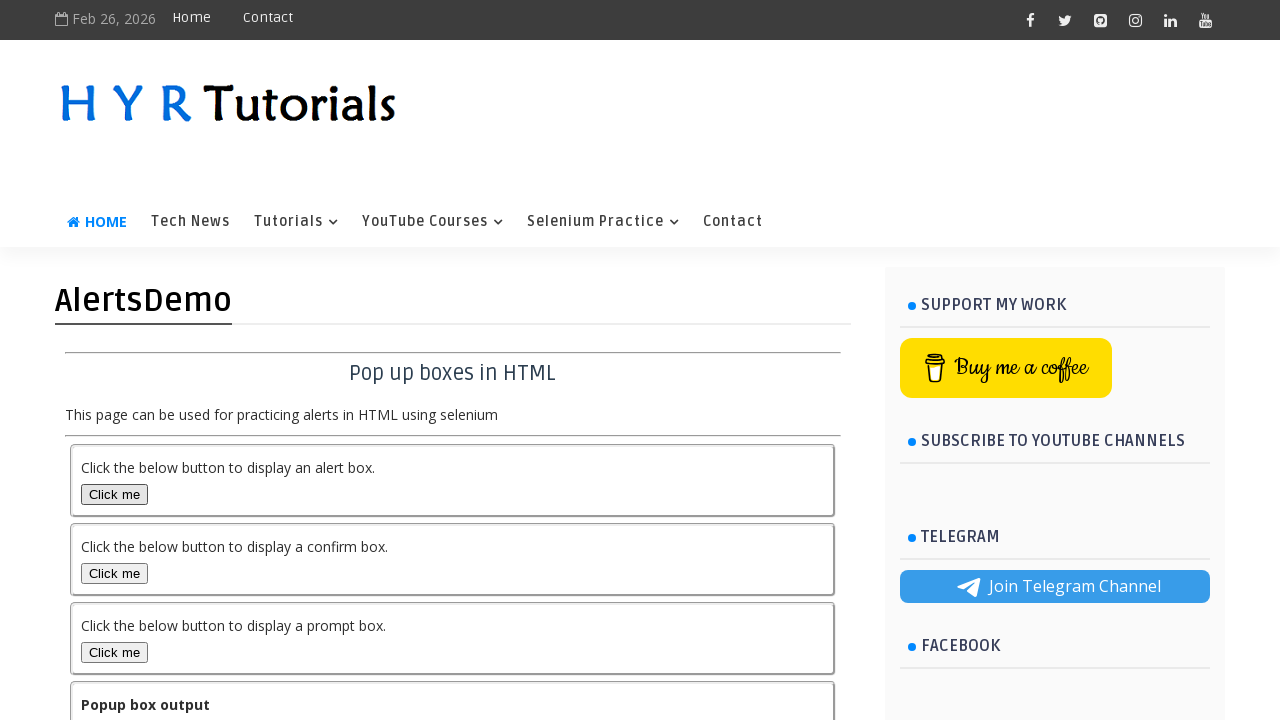

Waited 2 seconds after accepting simple alert
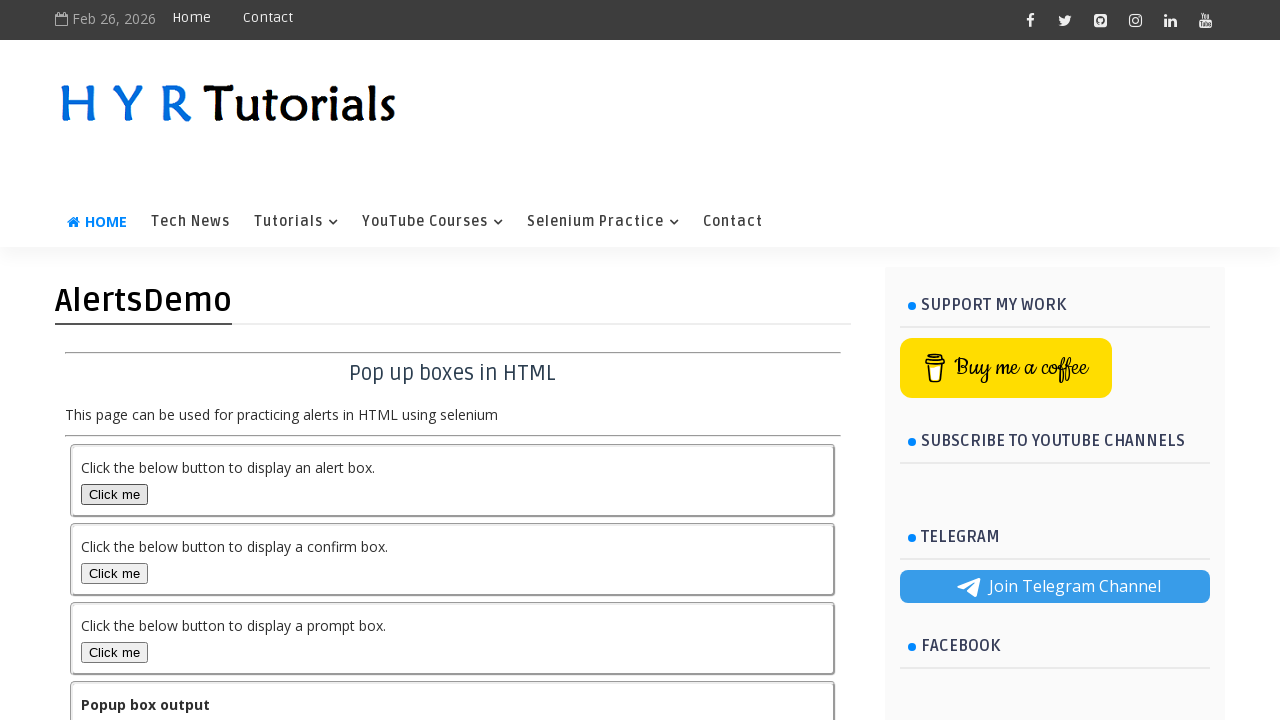

Clicked button to trigger confirmation alert at (114, 573) on #confirmBox
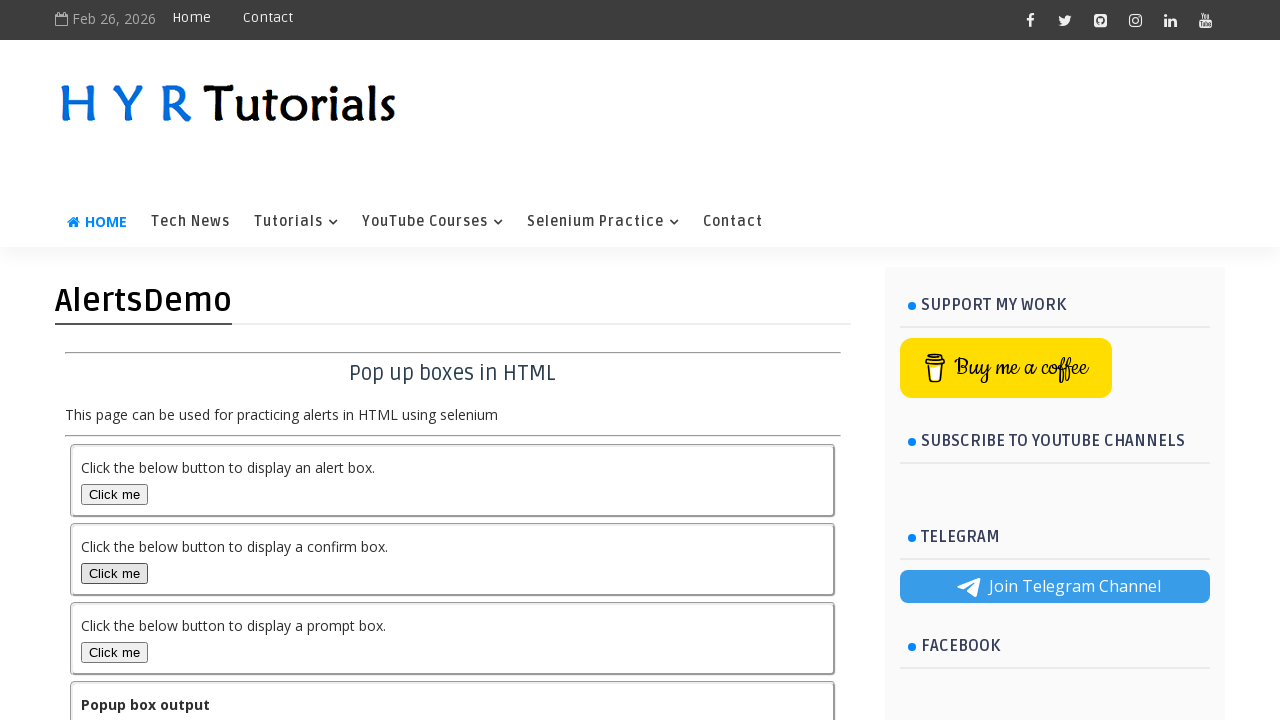

Set up handler to dismiss confirmation alert
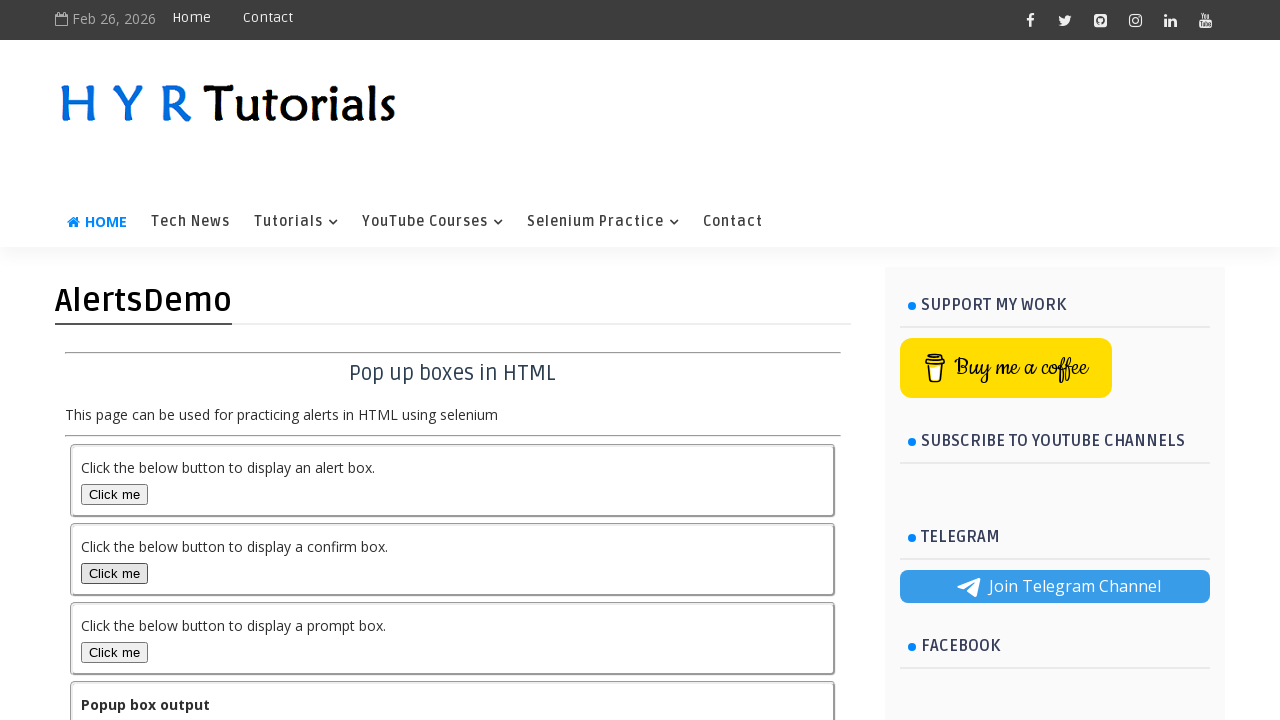

Waited 2 seconds after dismissing confirmation alert
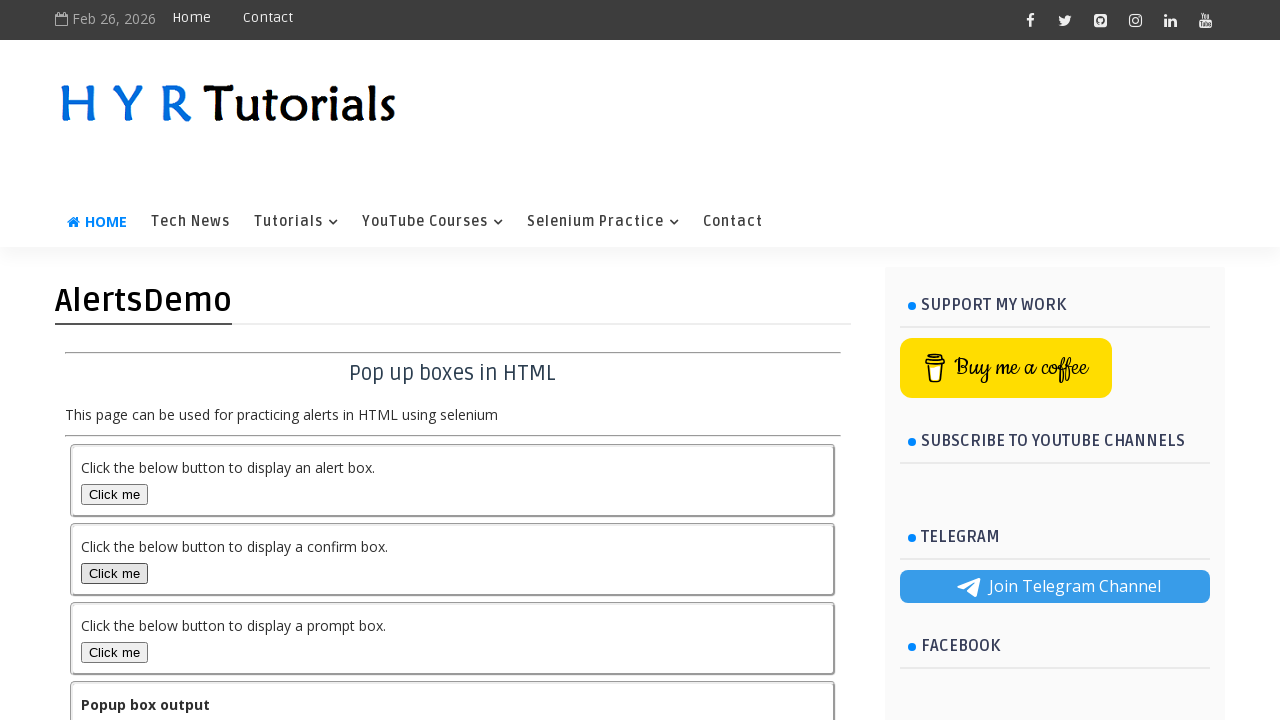

Clicked button to trigger prompt alert at (114, 652) on #promptBox
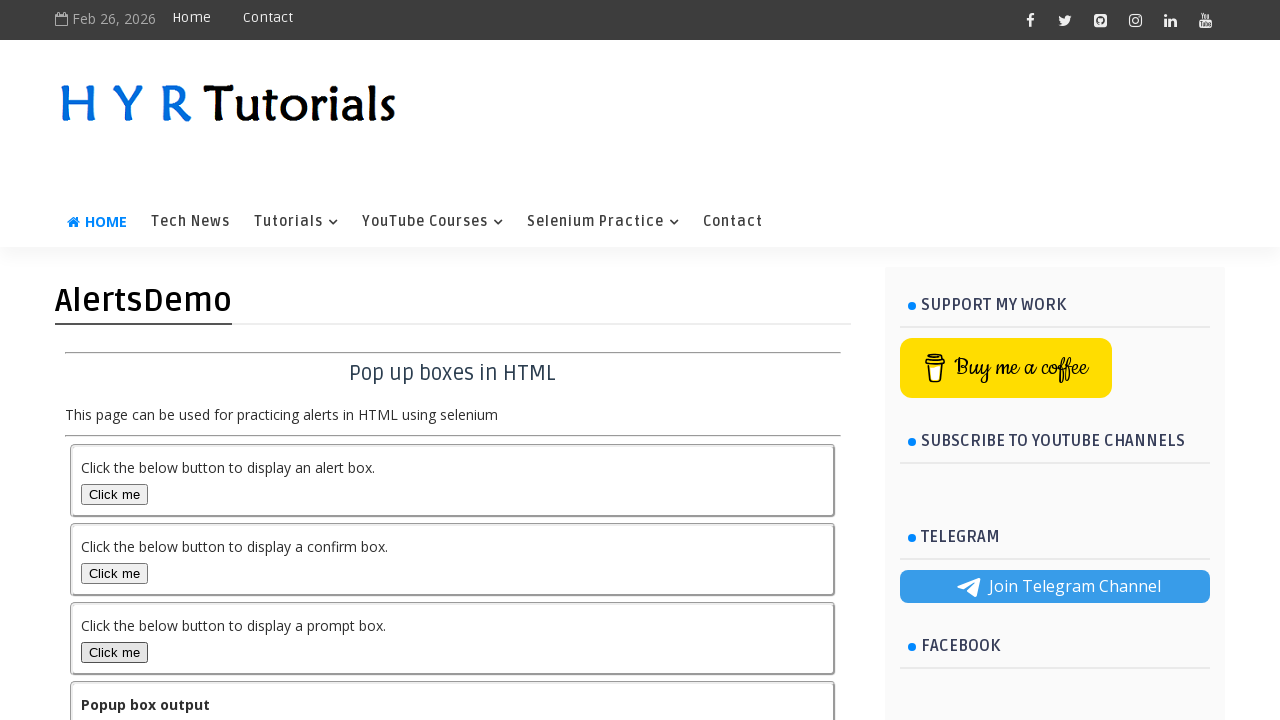

Set up handler to accept prompt alert with text 'text enter'
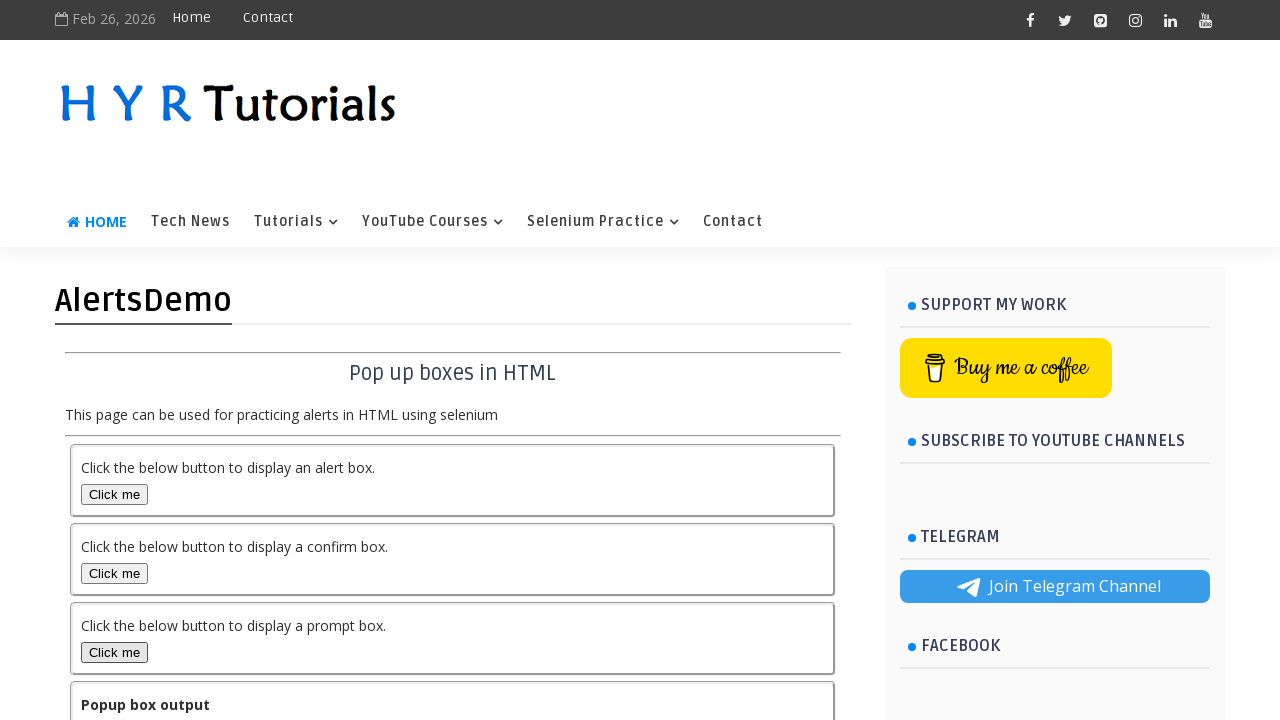

Waited 2 seconds after accepting prompt alert
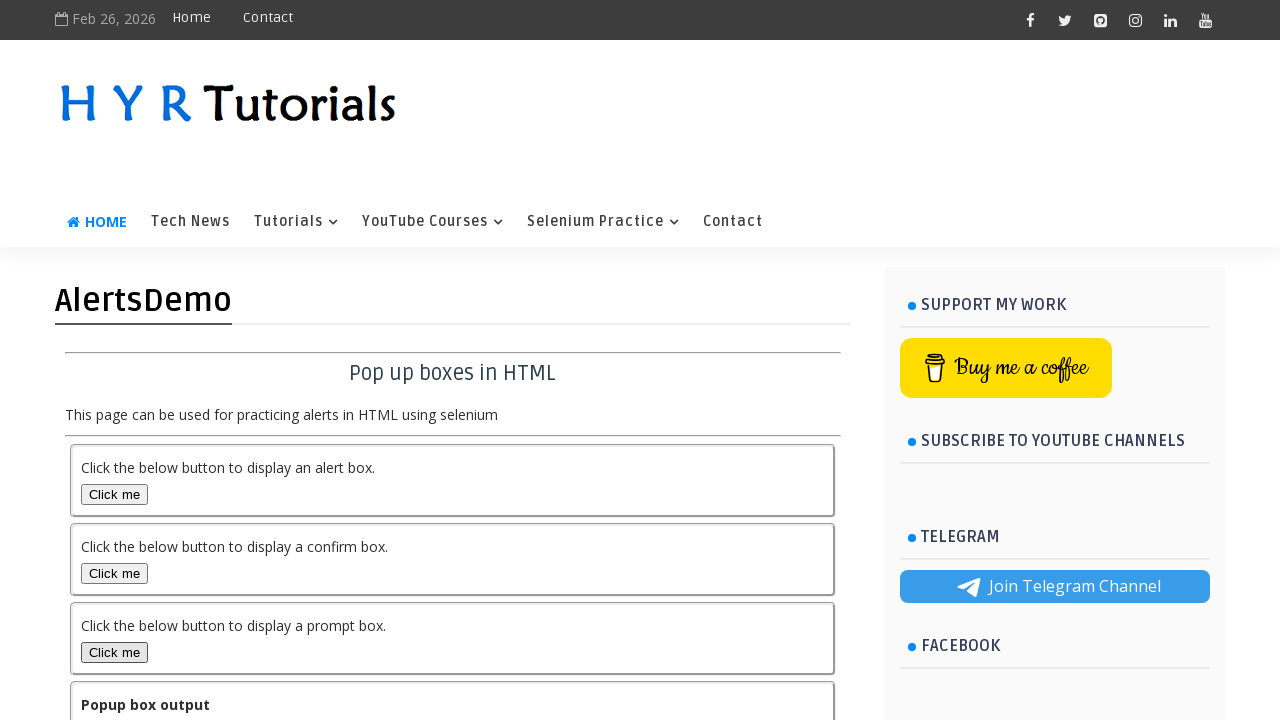

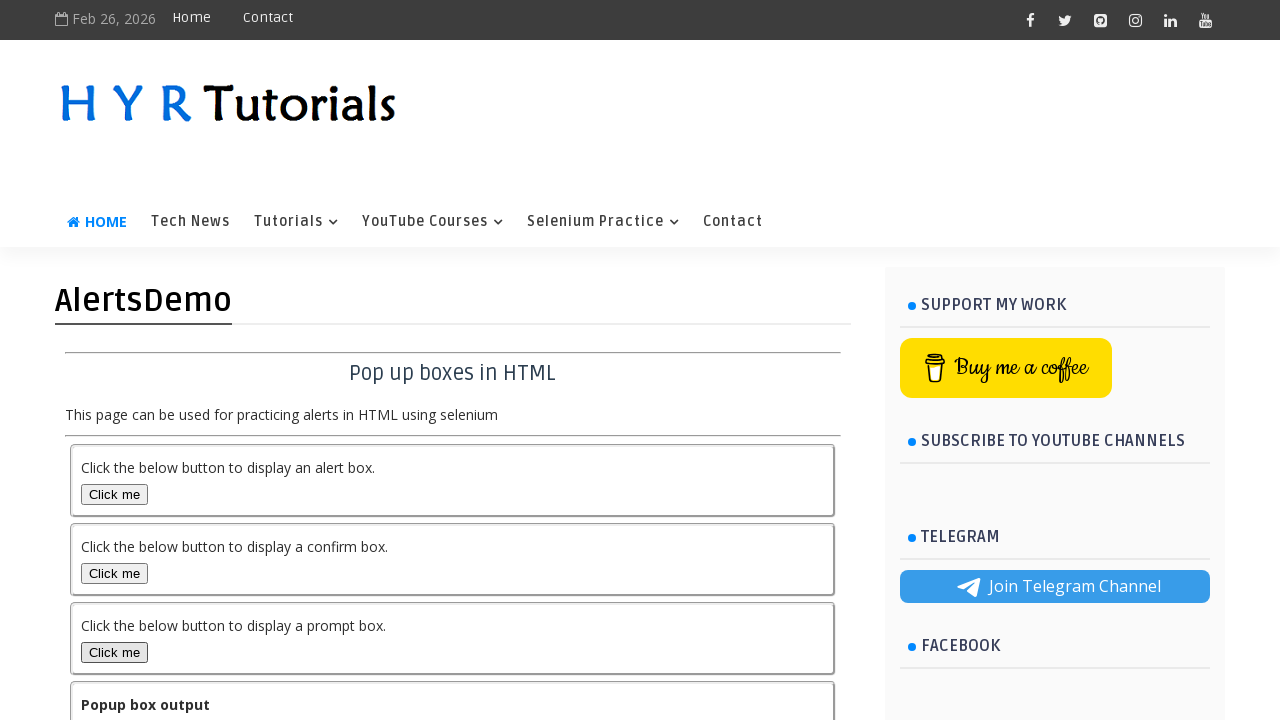